Tests a math form by reading a value from the page, calculating log(abs(12*sin(x))), filling in the answer, selecting a checkbox and radio button, then submitting the form.

Starting URL: http://suninjuly.github.io/math.html

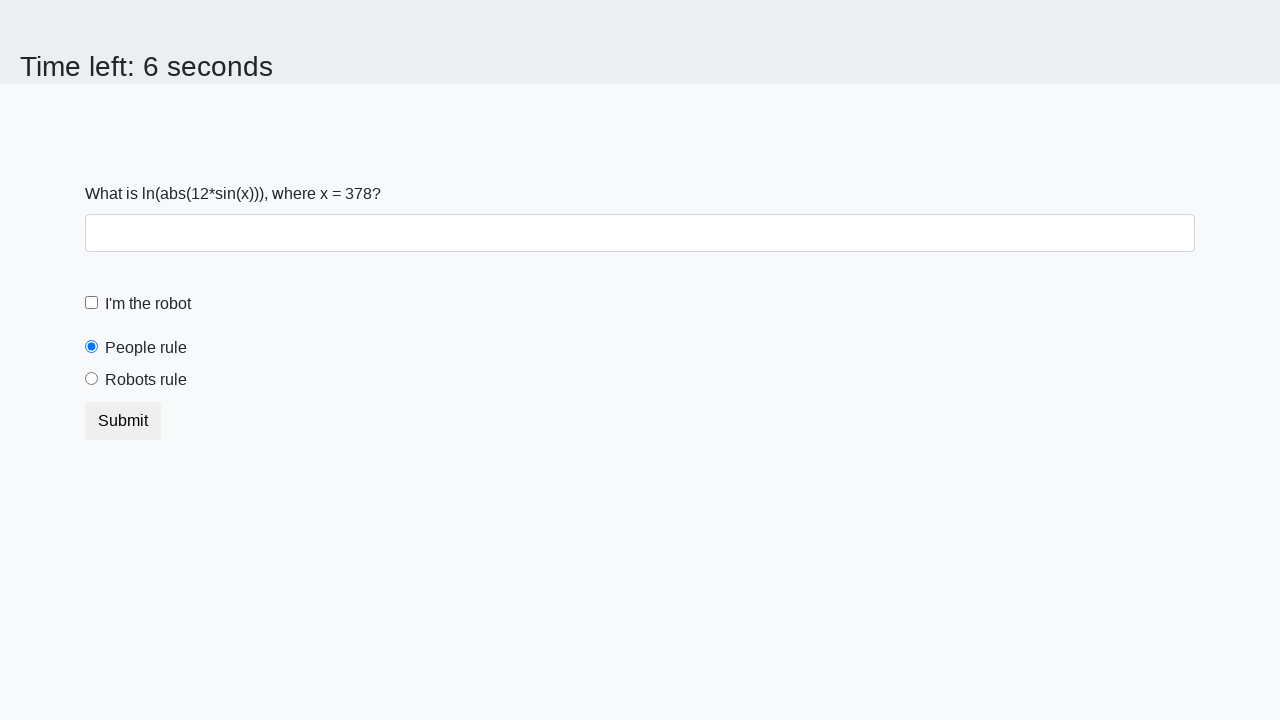

Located the x value element on the page
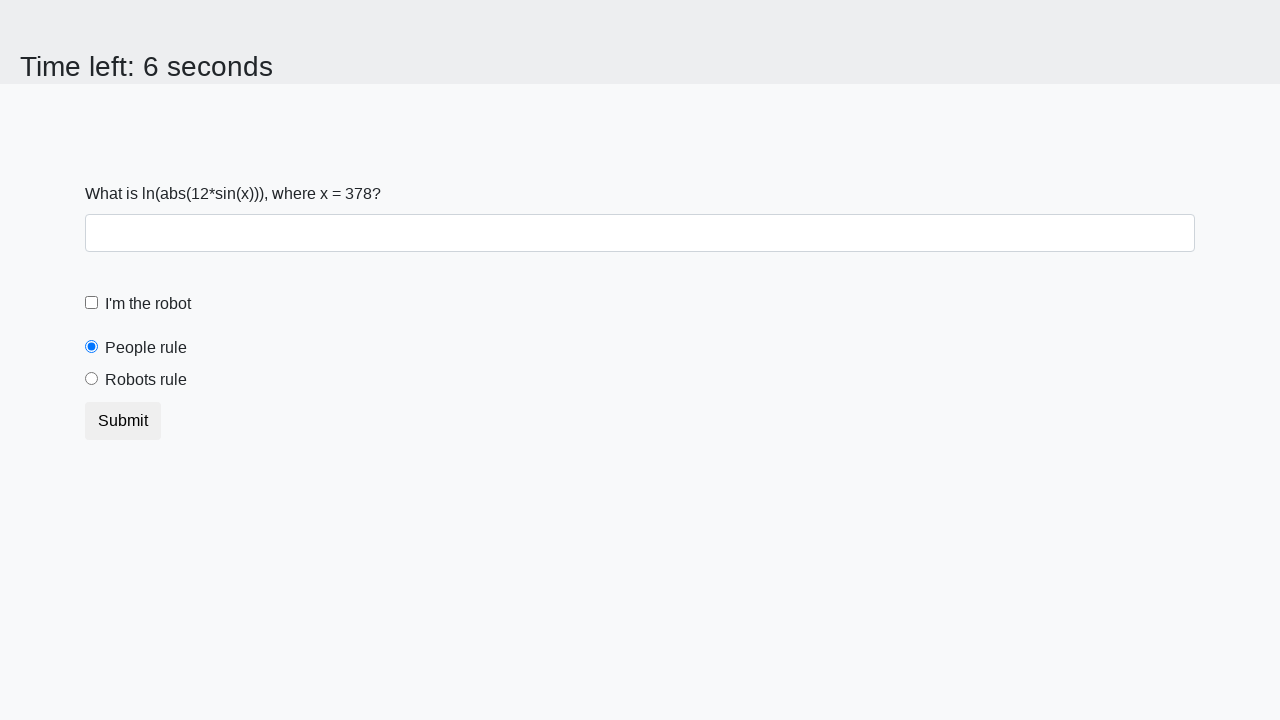

Read x value from page: 378
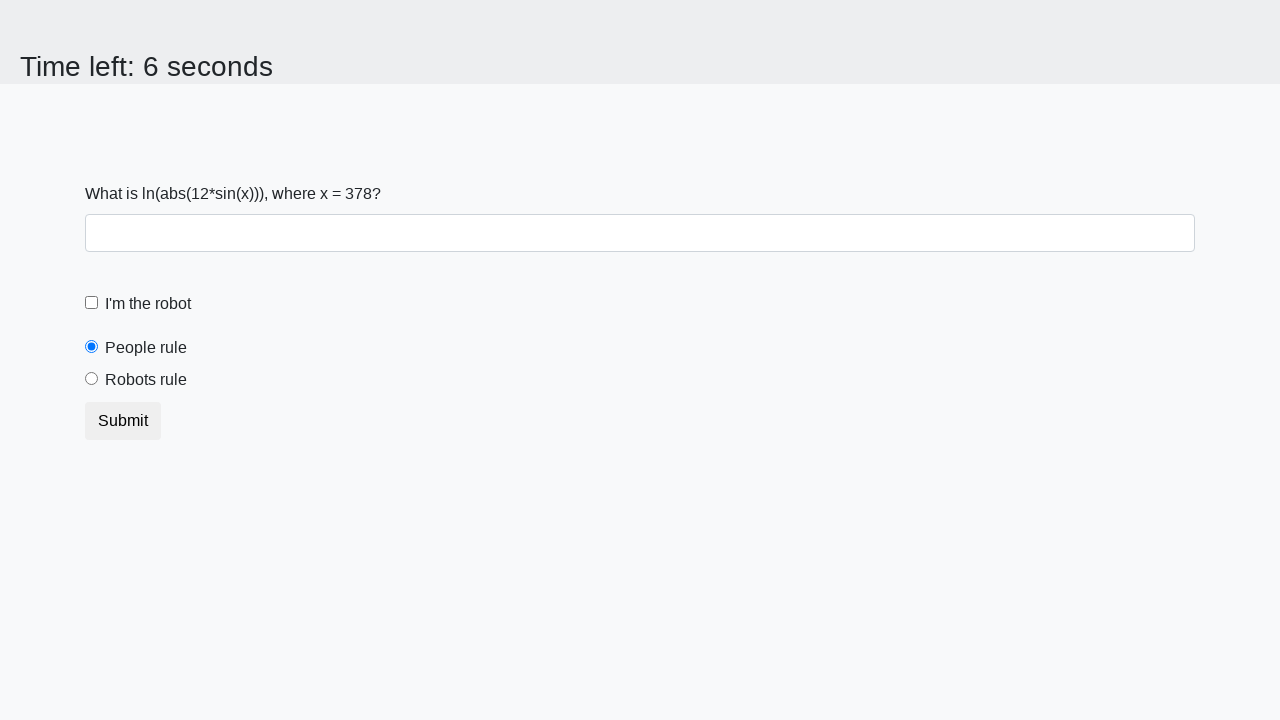

Calculated answer using formula log(abs(12*sin(x))): 2.3179502016371507
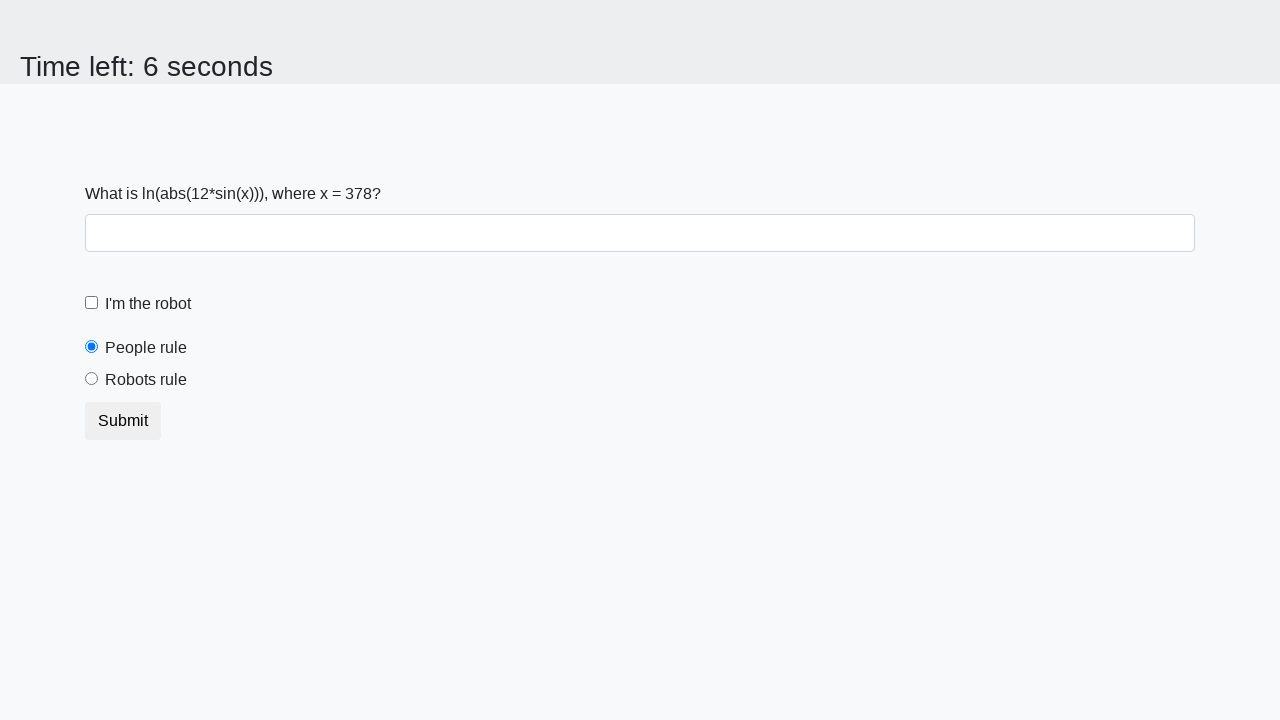

Filled answer field with calculated value: 2.3179502016371507 on #answer
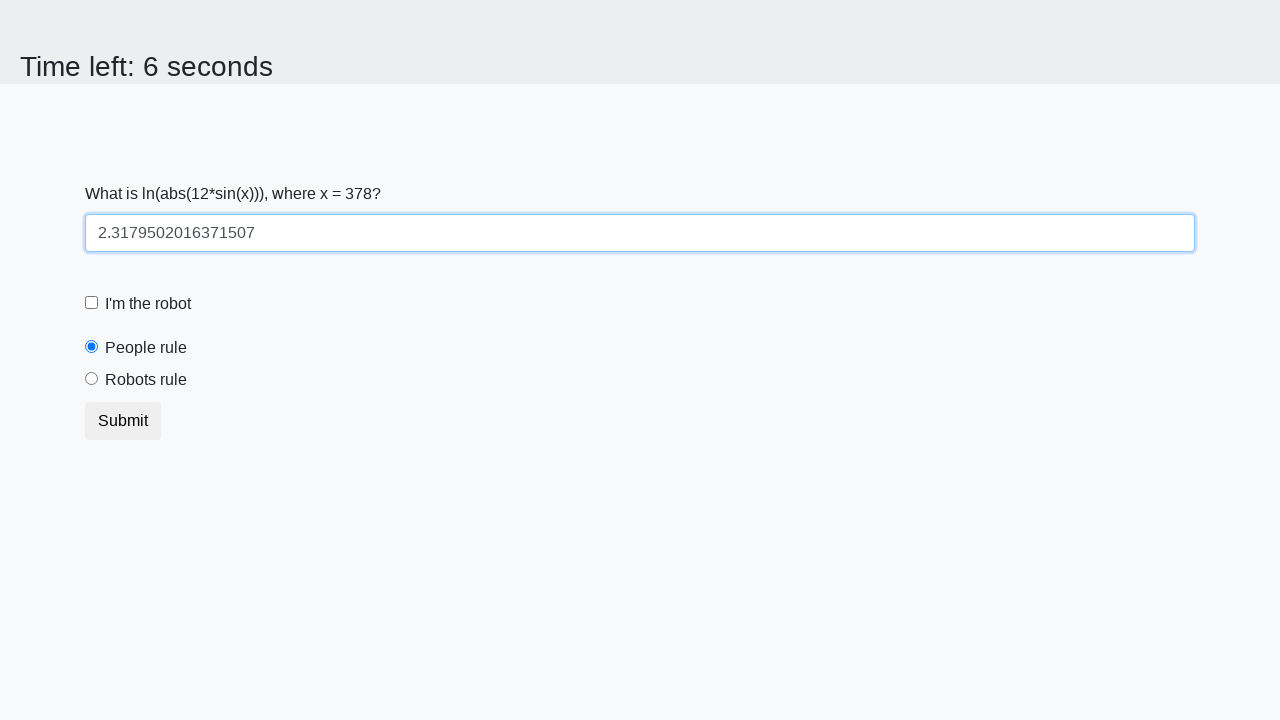

Clicked the robot checkbox at (92, 303) on #robotCheckbox
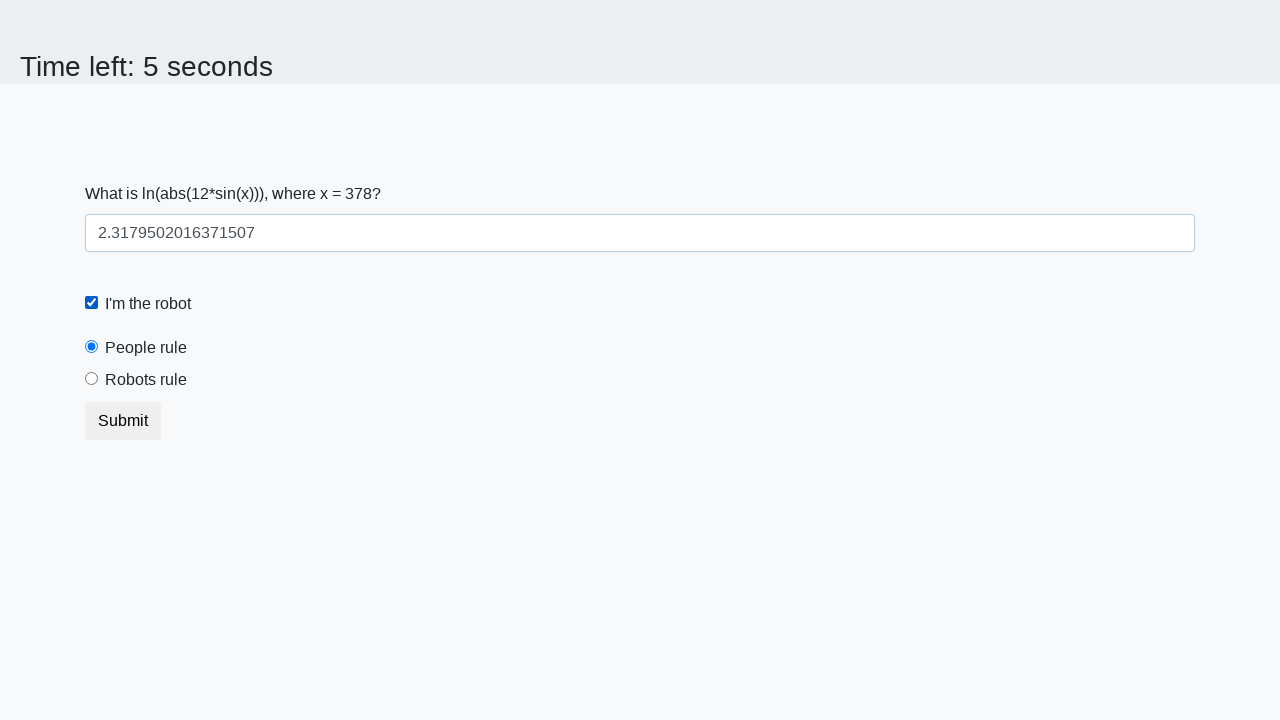

Clicked the 'Robots rule' radio button at (146, 380) on xpath=//label[text()='Robots rule']
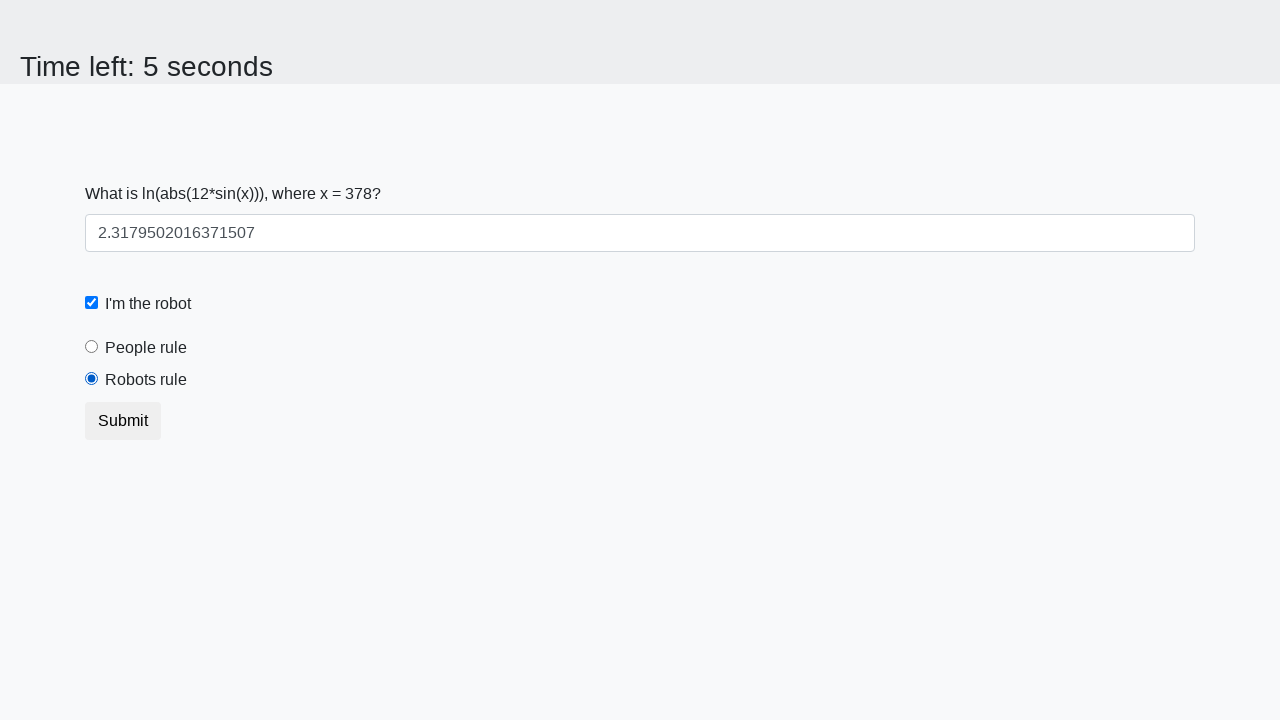

Clicked the submit button to submit the form at (123, 421) on button
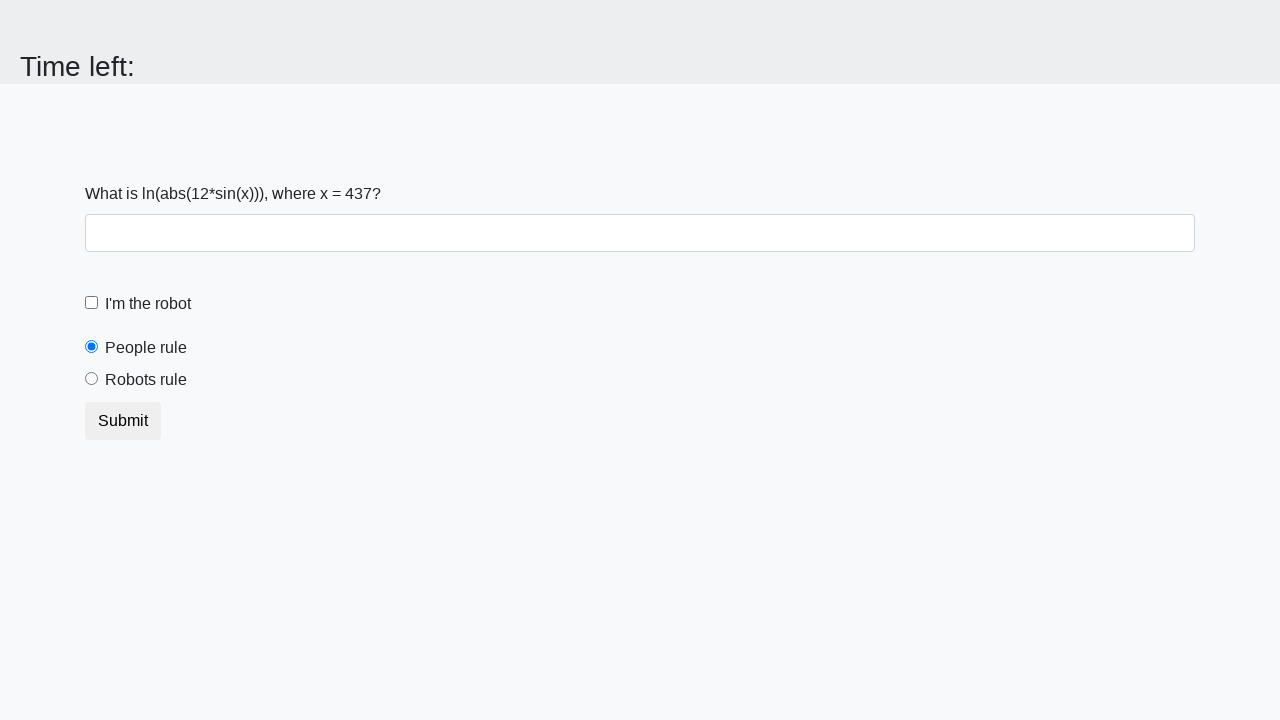

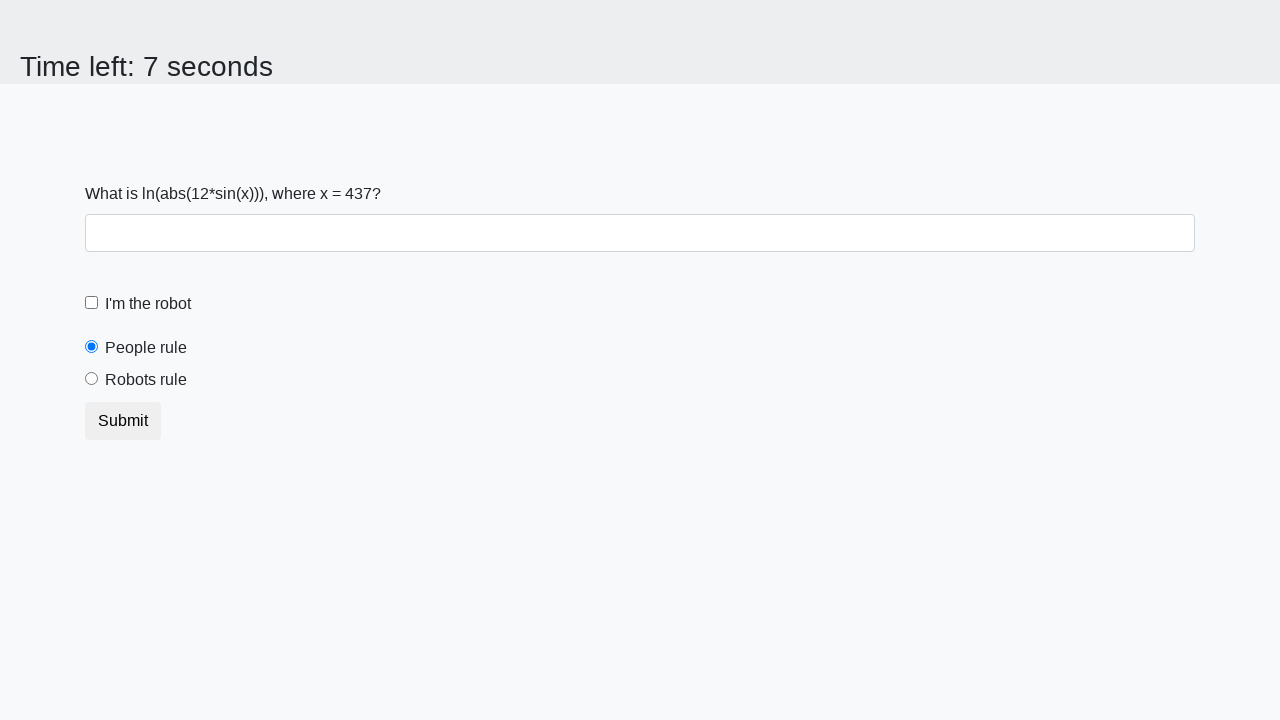